Tests dropdown selection on an interest calculator page by selecting "monthly" option from a select element without using the Select class

Starting URL: http://www.calculator.net/interest-calculator.html

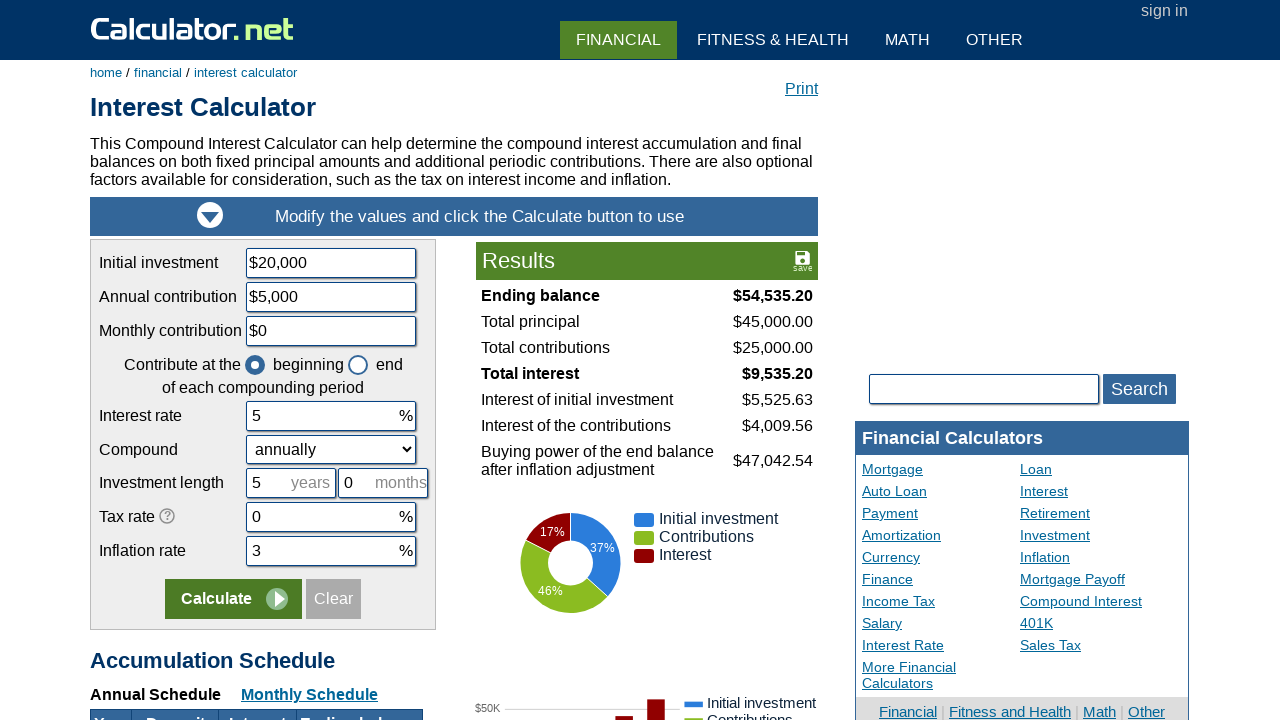

Selected 'monthly' option from the dropdown using select_option on //select
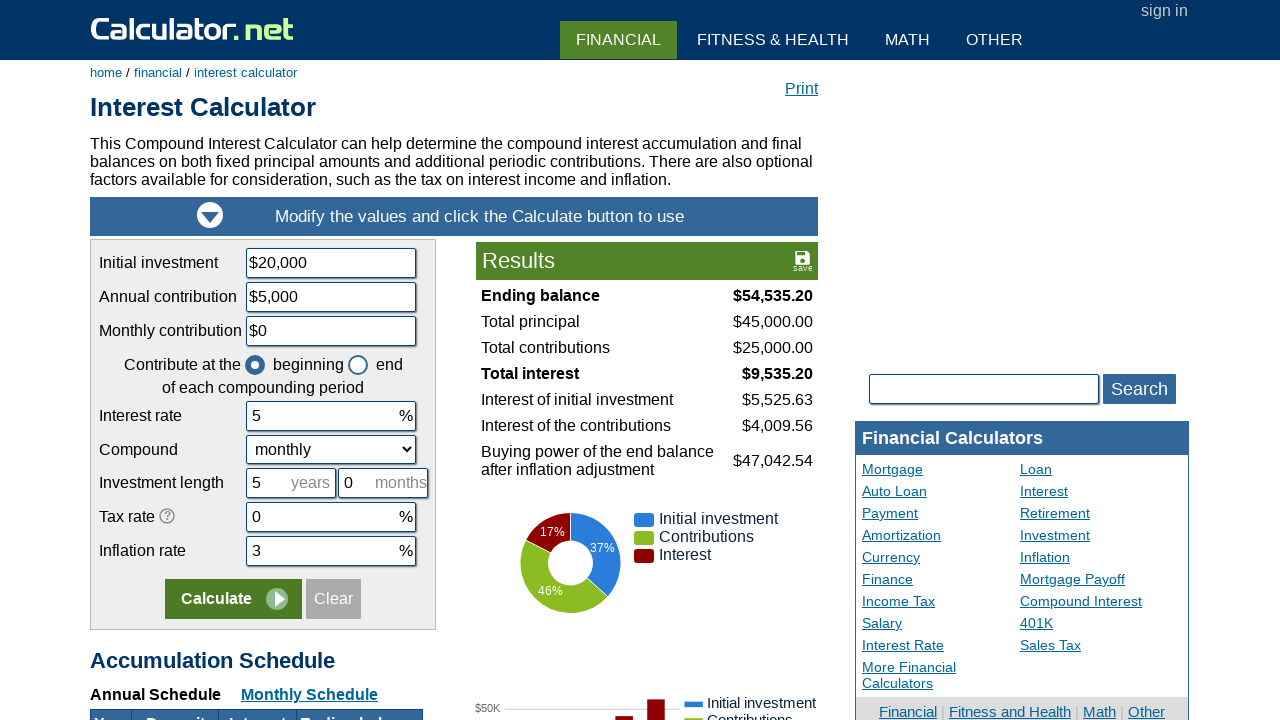

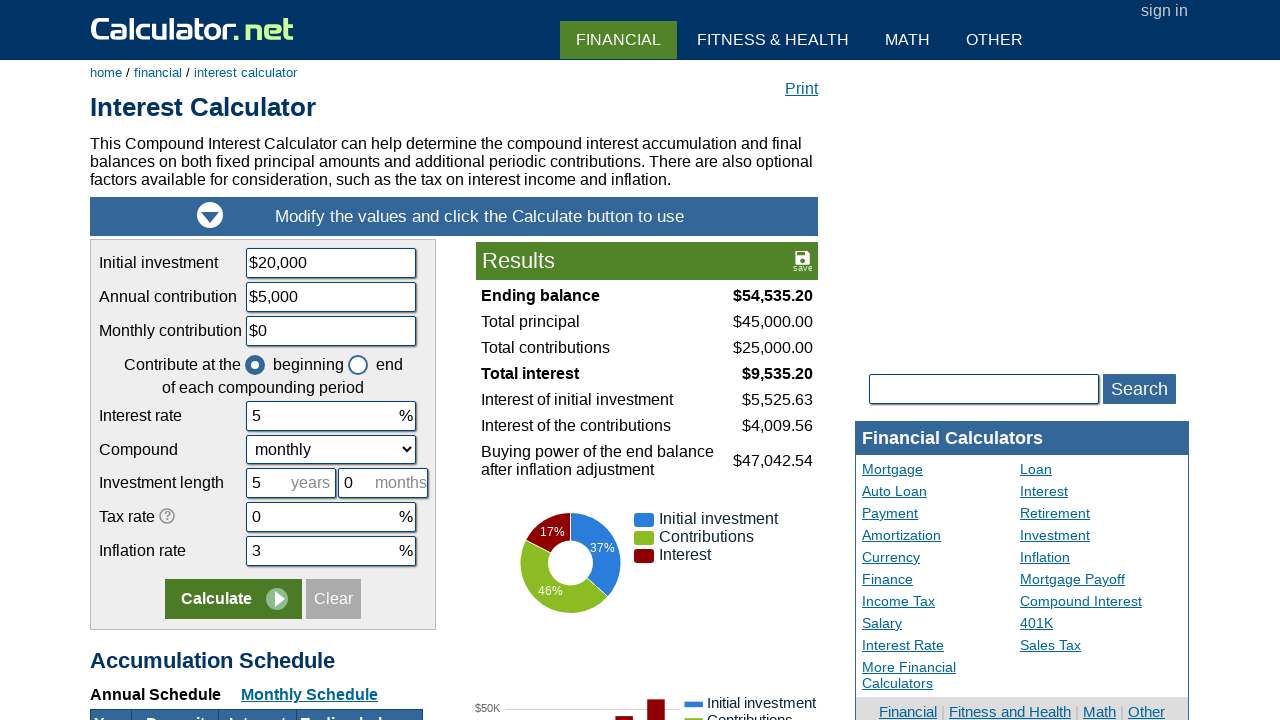